Tests contact form submission with Roronoa Zoro's details, filling all fields and verifying successful submission message

Starting URL: https://practice-react.sdetunicorns.com/contact

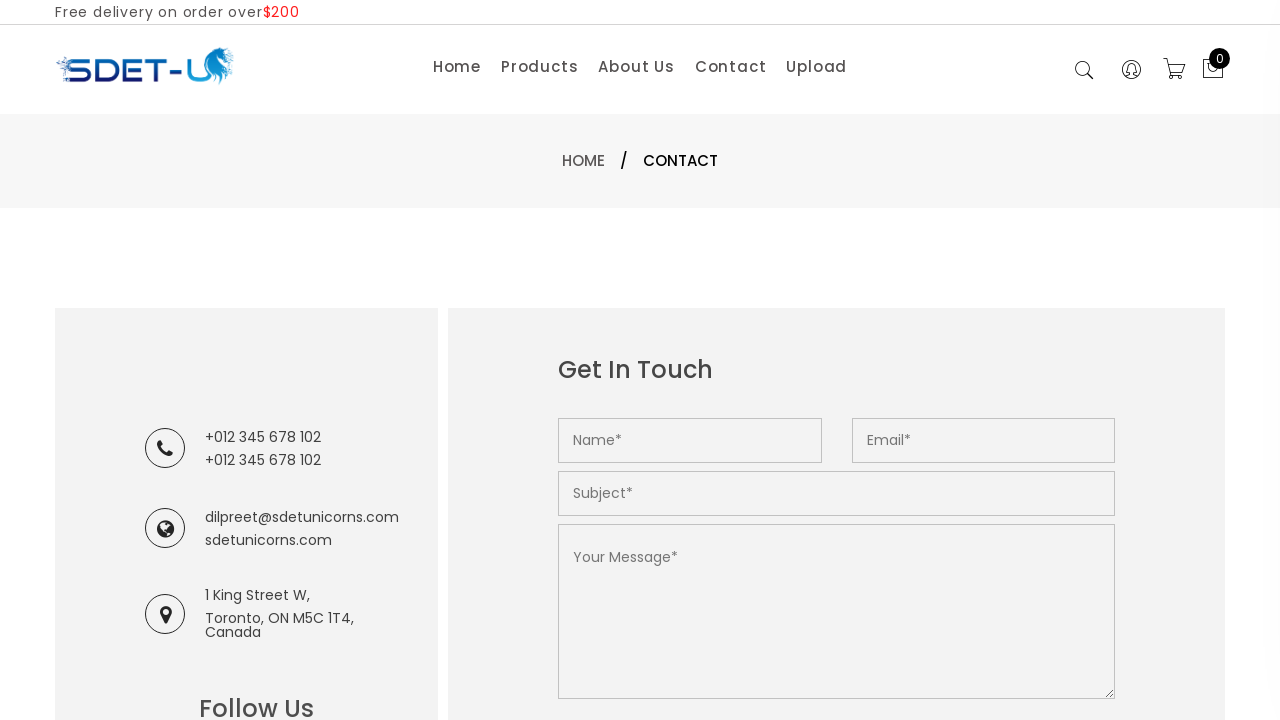

Filled name field with 'Roronoa Zoro' on input[name='name']
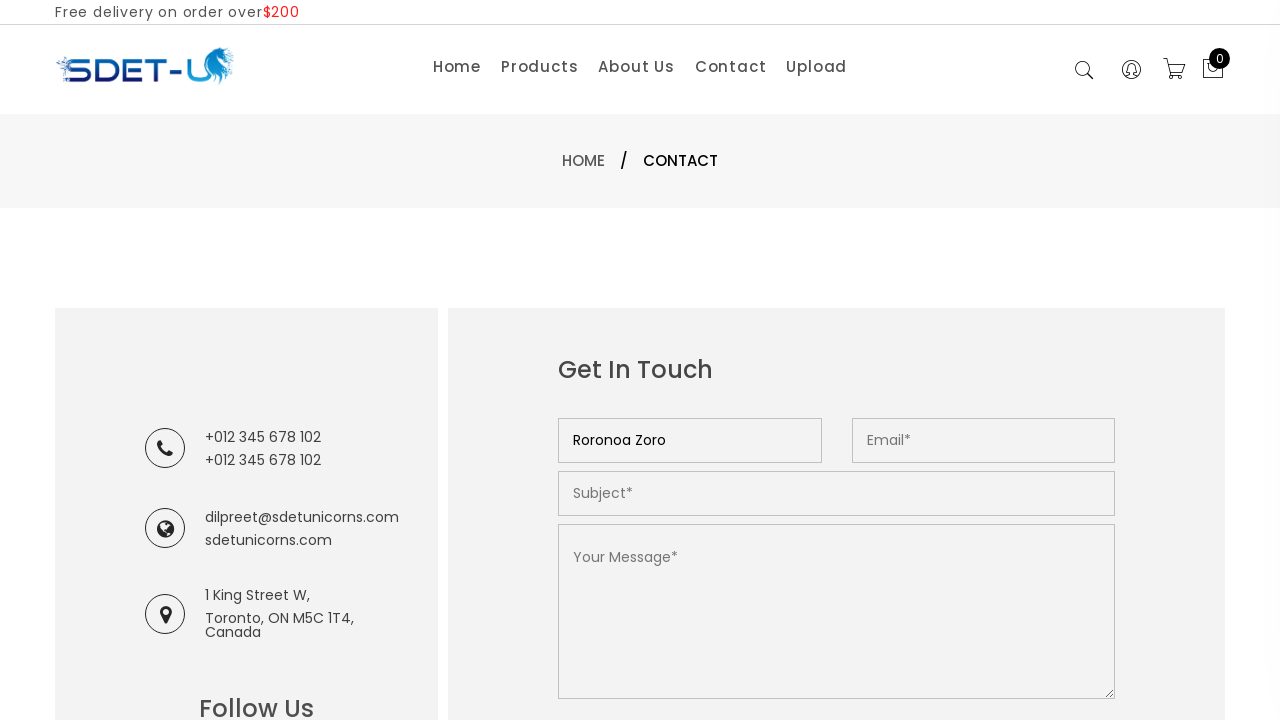

Filled email field with 'zoro@onepiece.com' on input[name='email']
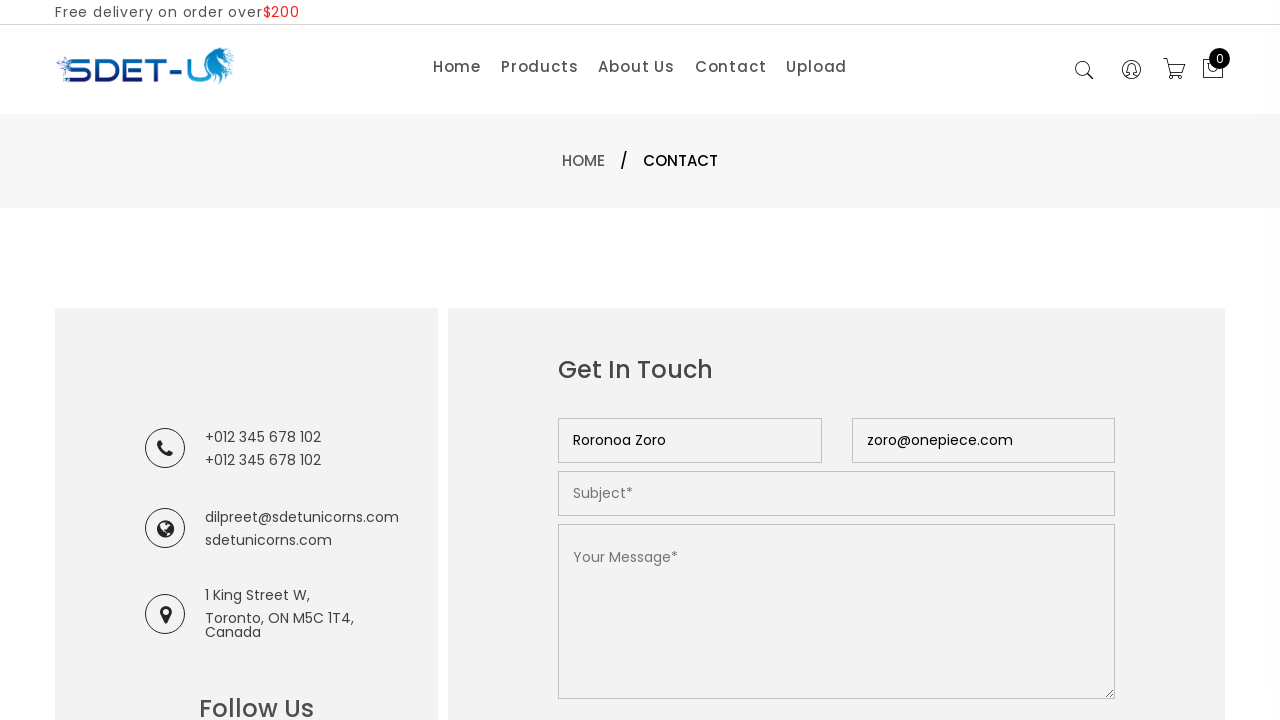

Filled subject field with 'Seeking Strong Swords' on input[name='subject']
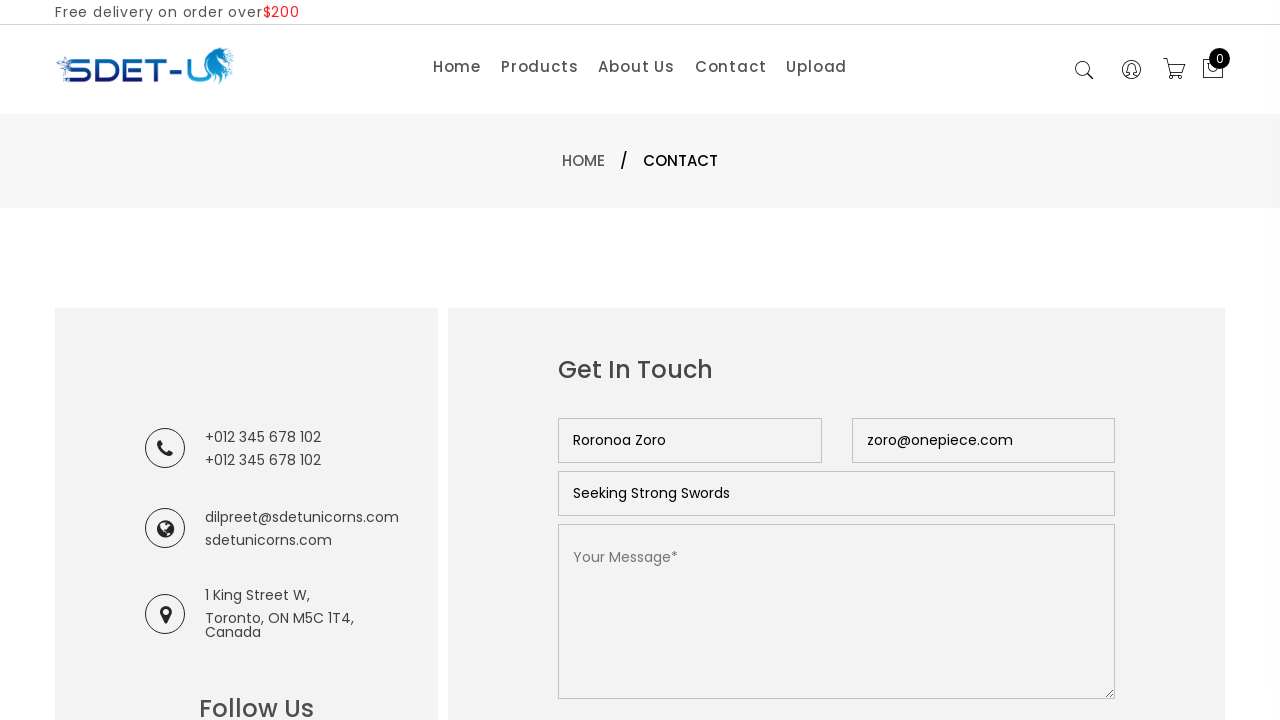

Filled message field with swordsman ambition text on textarea[name='message']
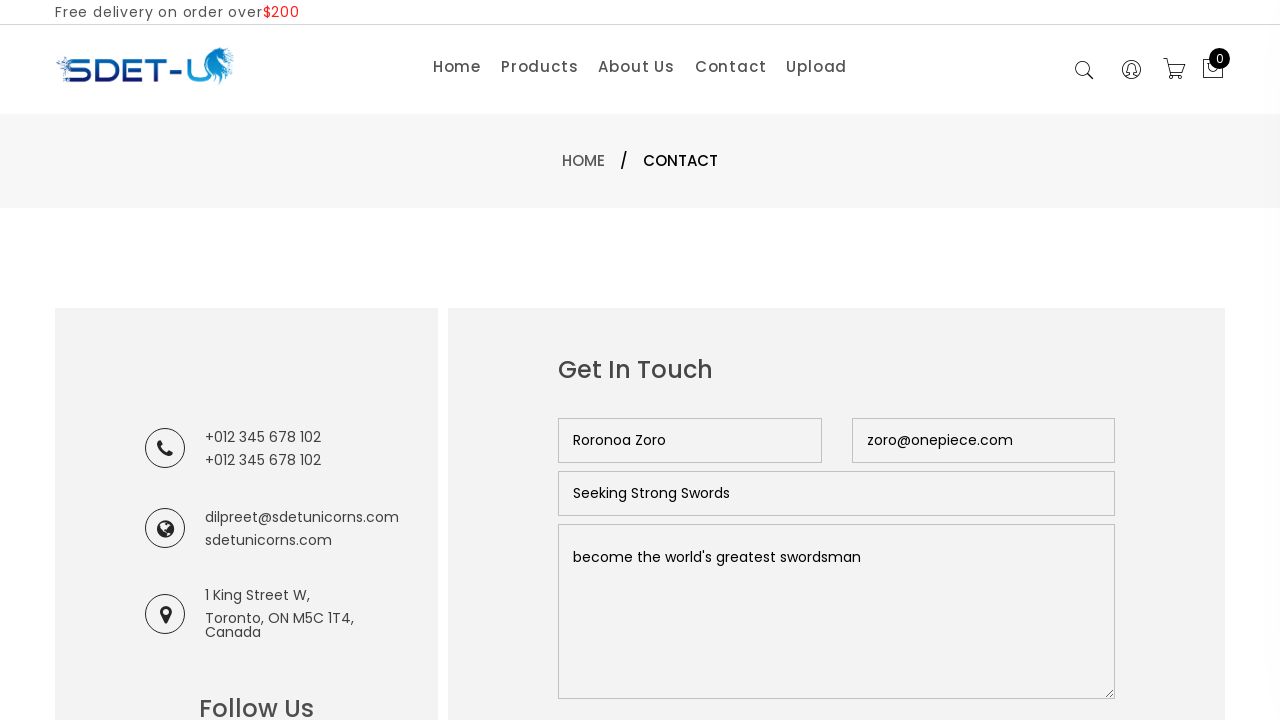

Clicked submit button to submit contact form at (628, 360) on button[type='submit']
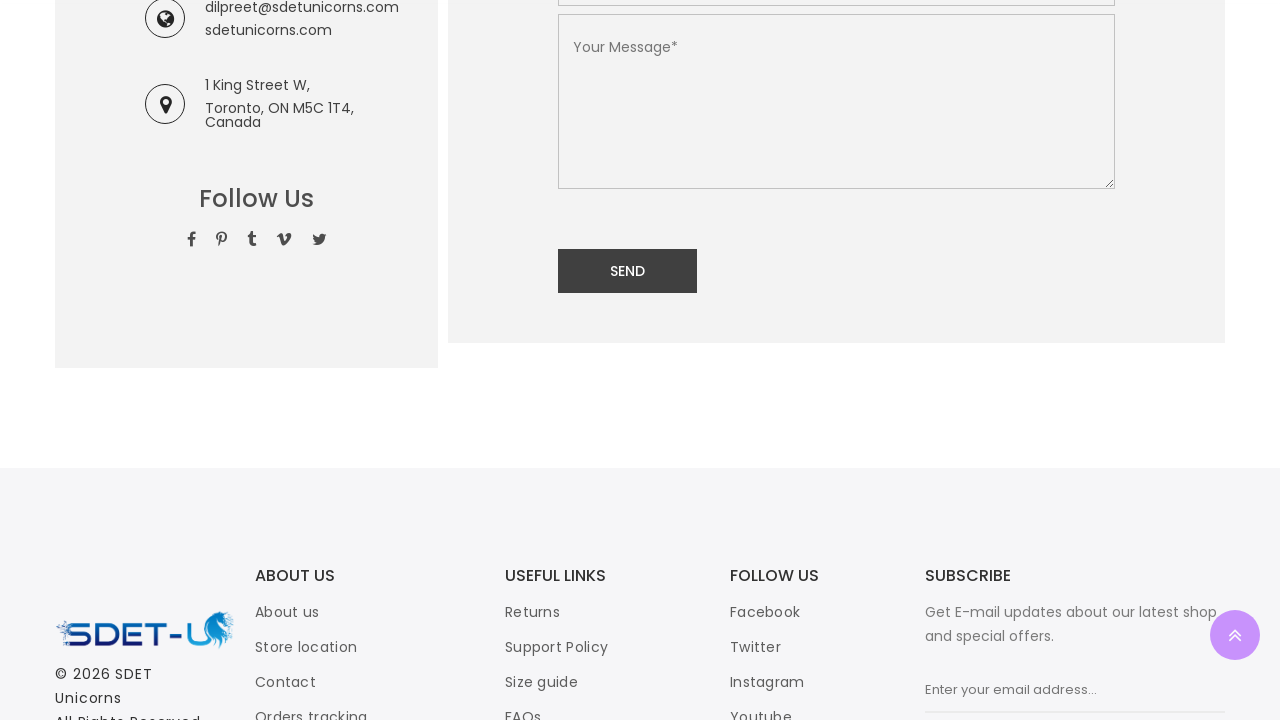

Success message appeared confirming form submission
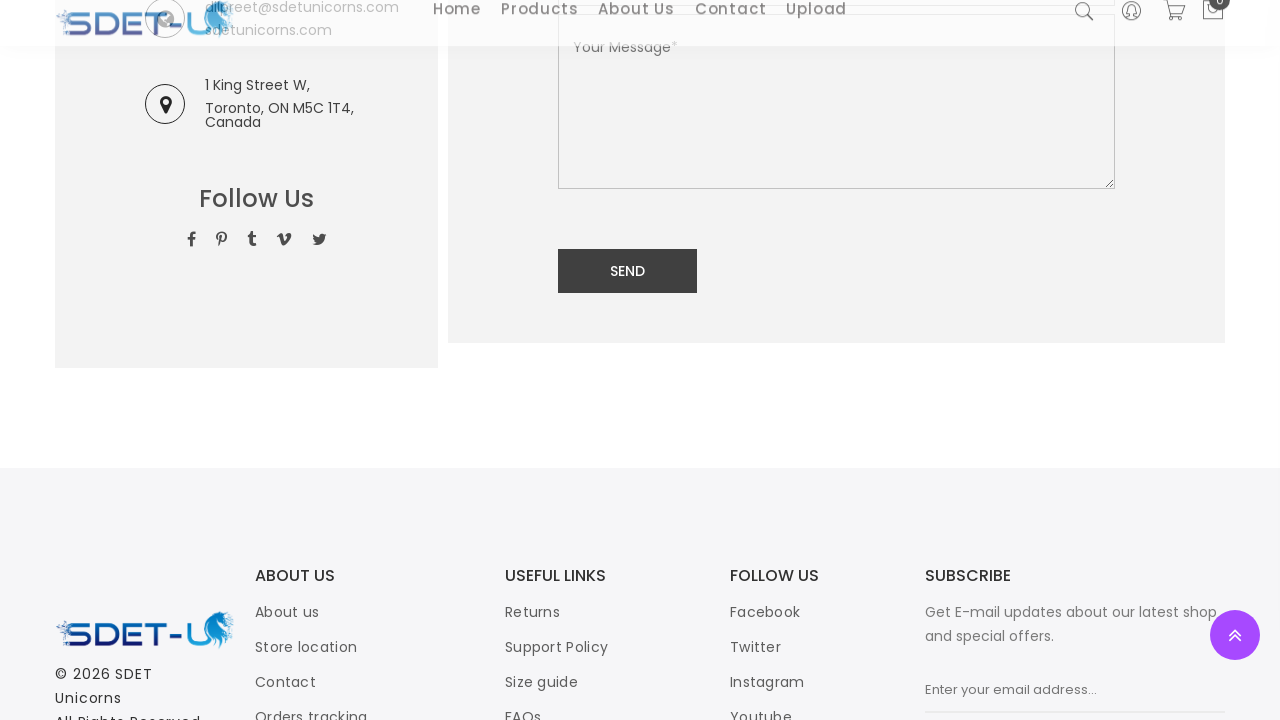

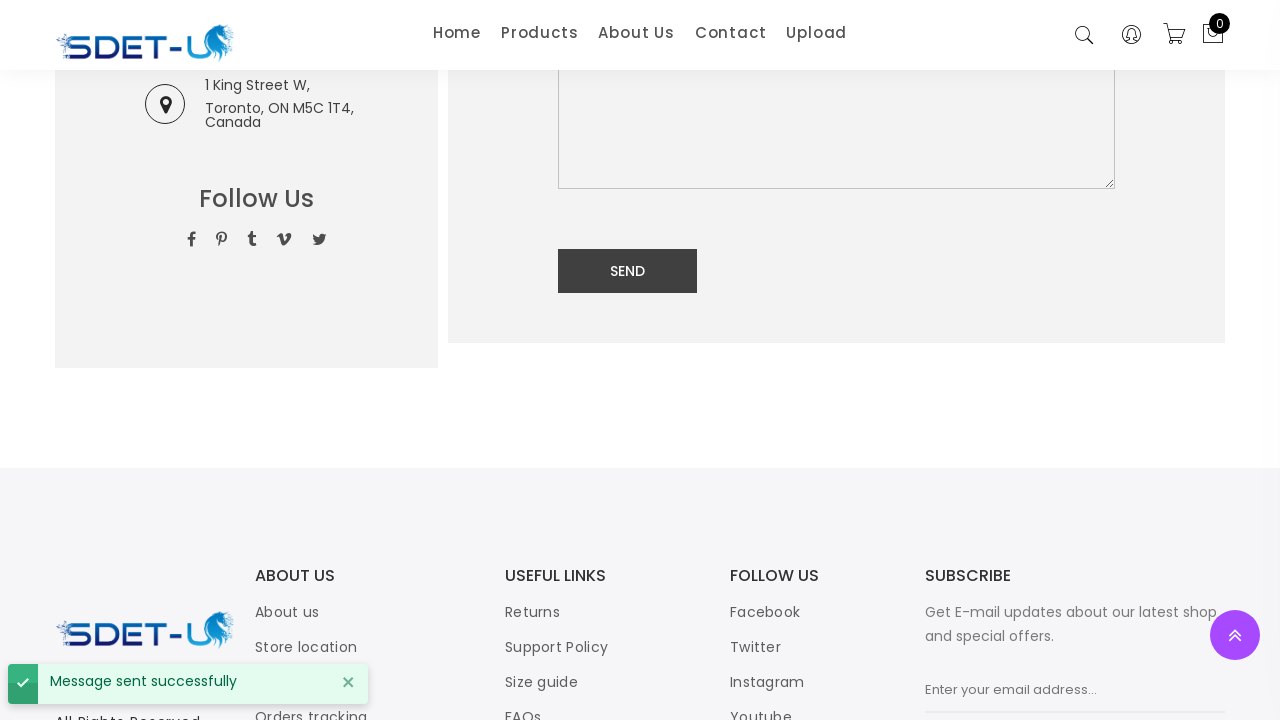